Navigates to the DemoQA tooltips page and retrieves the placeholder text from a text field

Starting URL: https://demoqa.com/tool-tips/

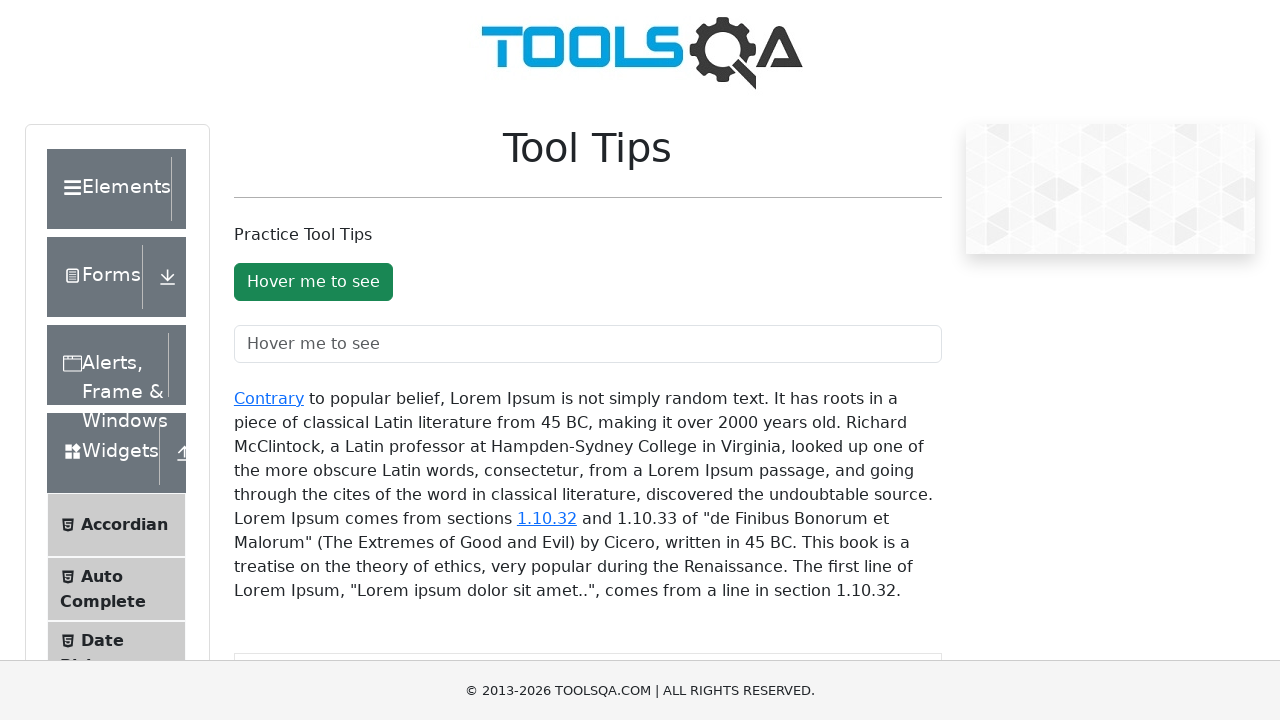

Navigated to DemoQA tooltips page
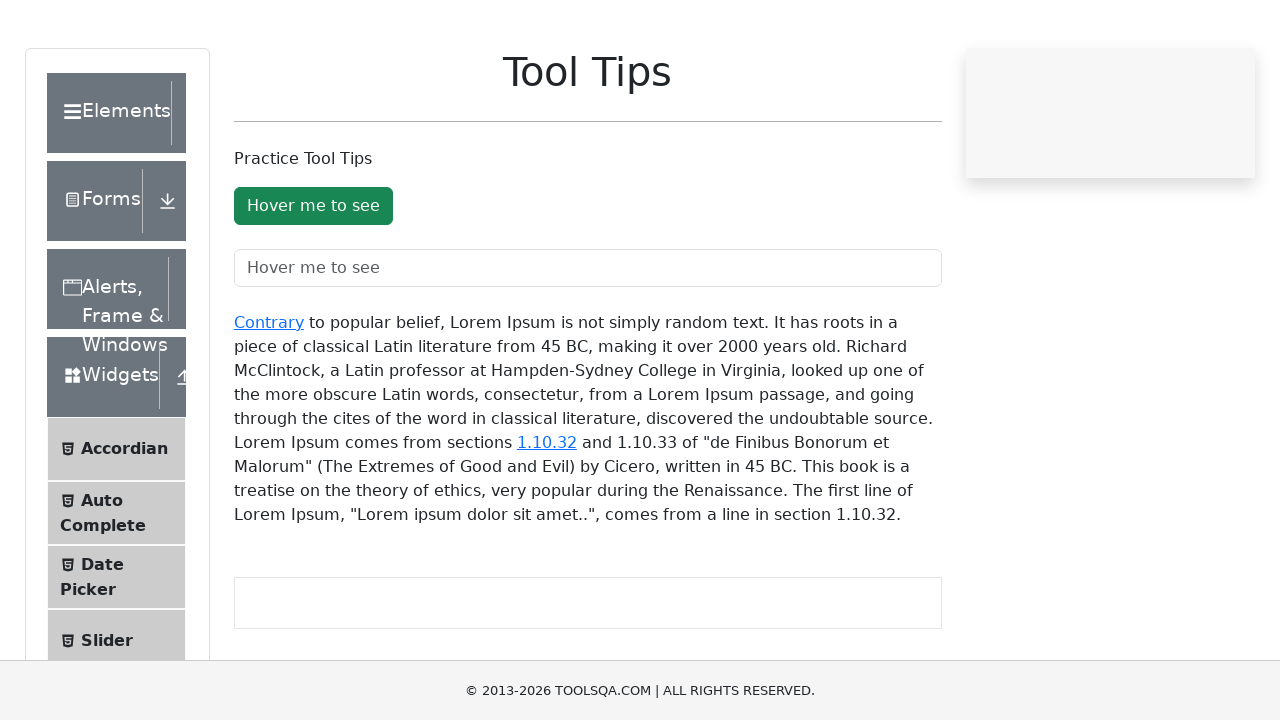

Waited for tooltip text field to load
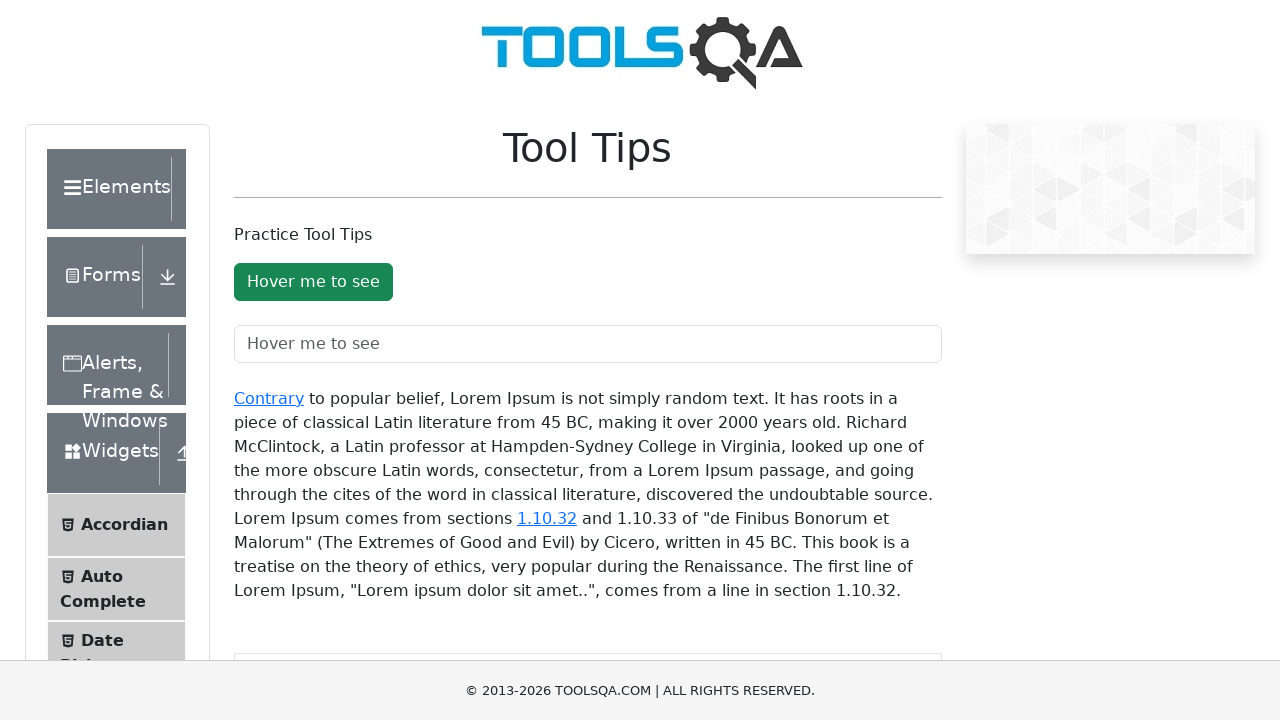

Retrieved placeholder text: 'Hover me to see'
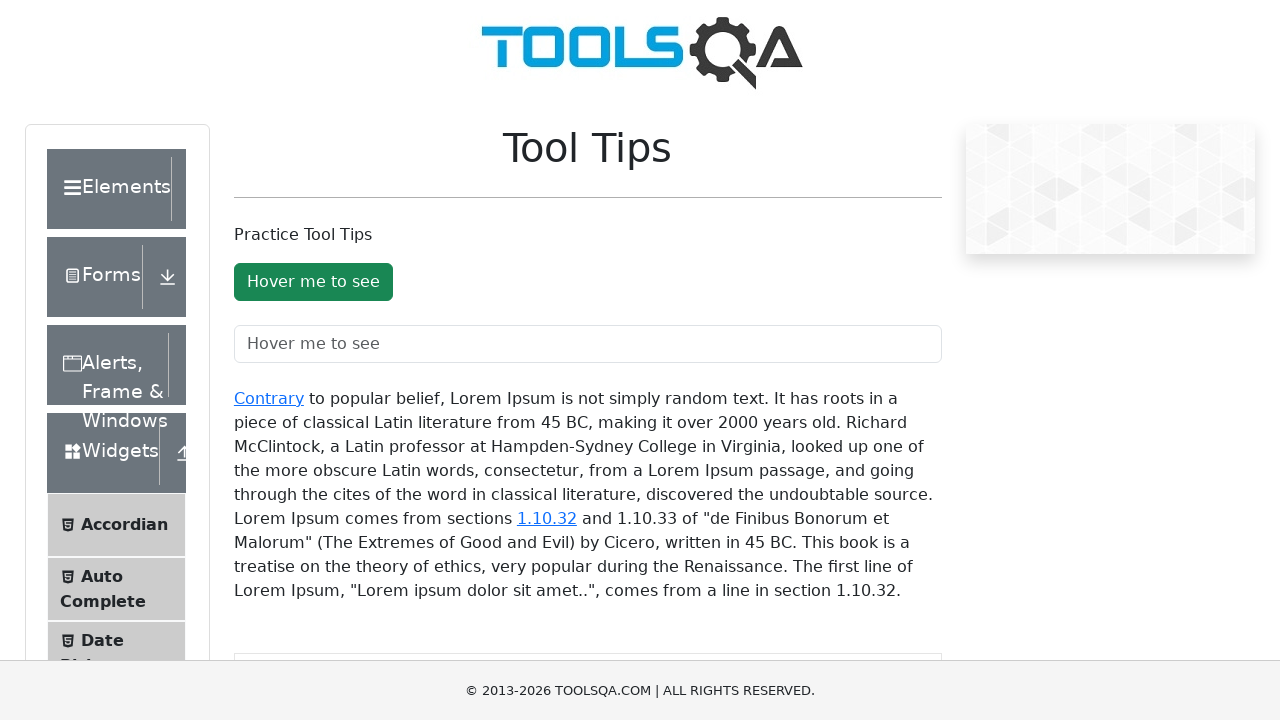

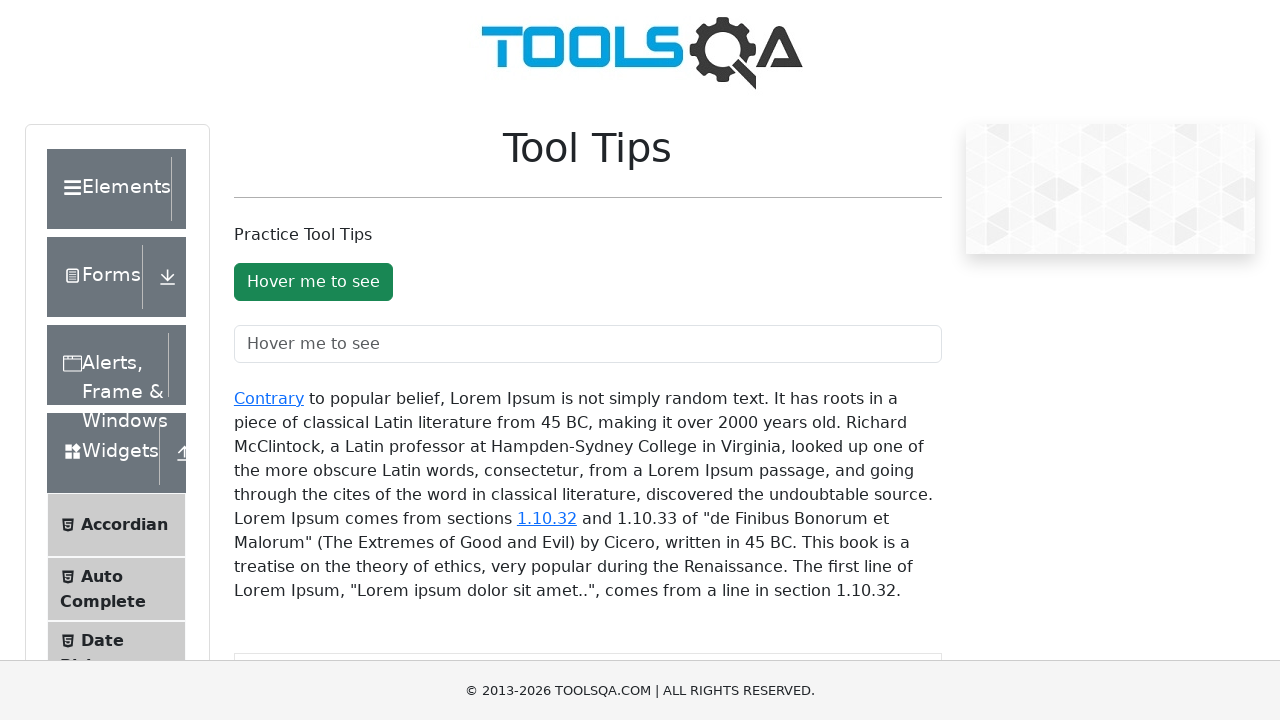